Clicks button labeled '2' on the buttons test page

Starting URL: https://formy-project.herokuapp.com/buttons

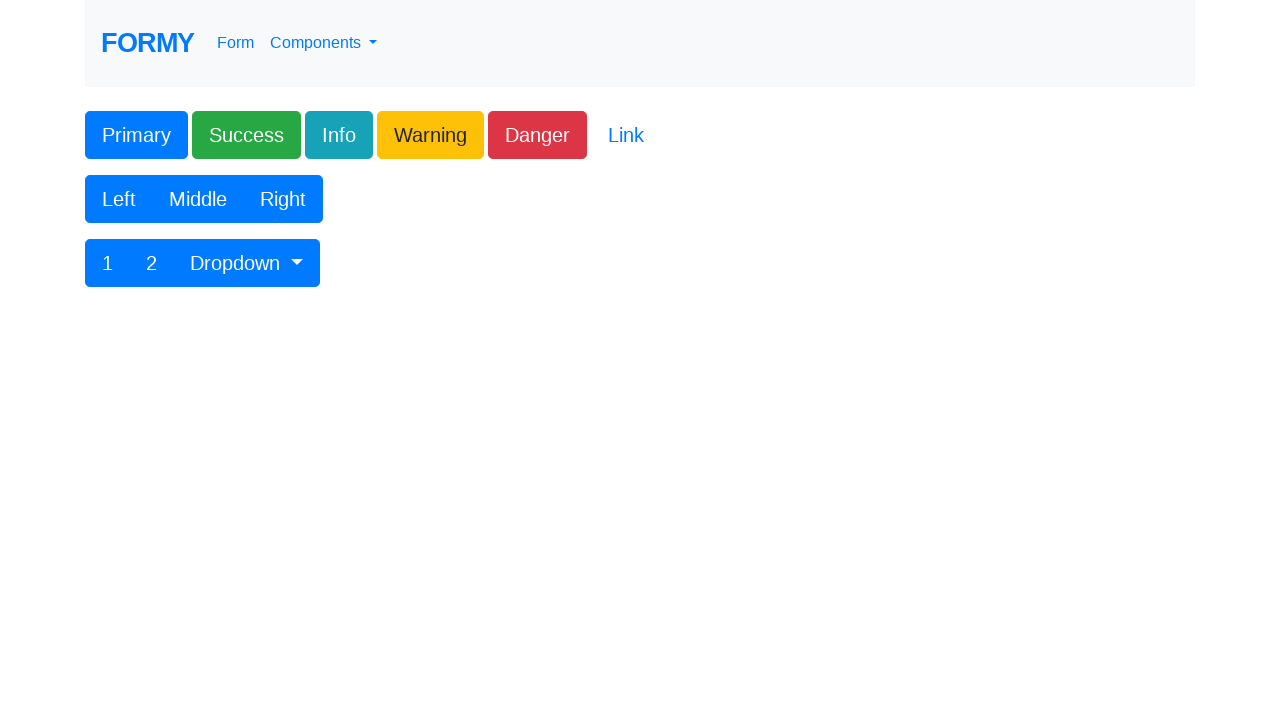

Clicked button labeled '2' on the buttons test page at (152, 263) on xpath=//button[contains(text(),'2')]
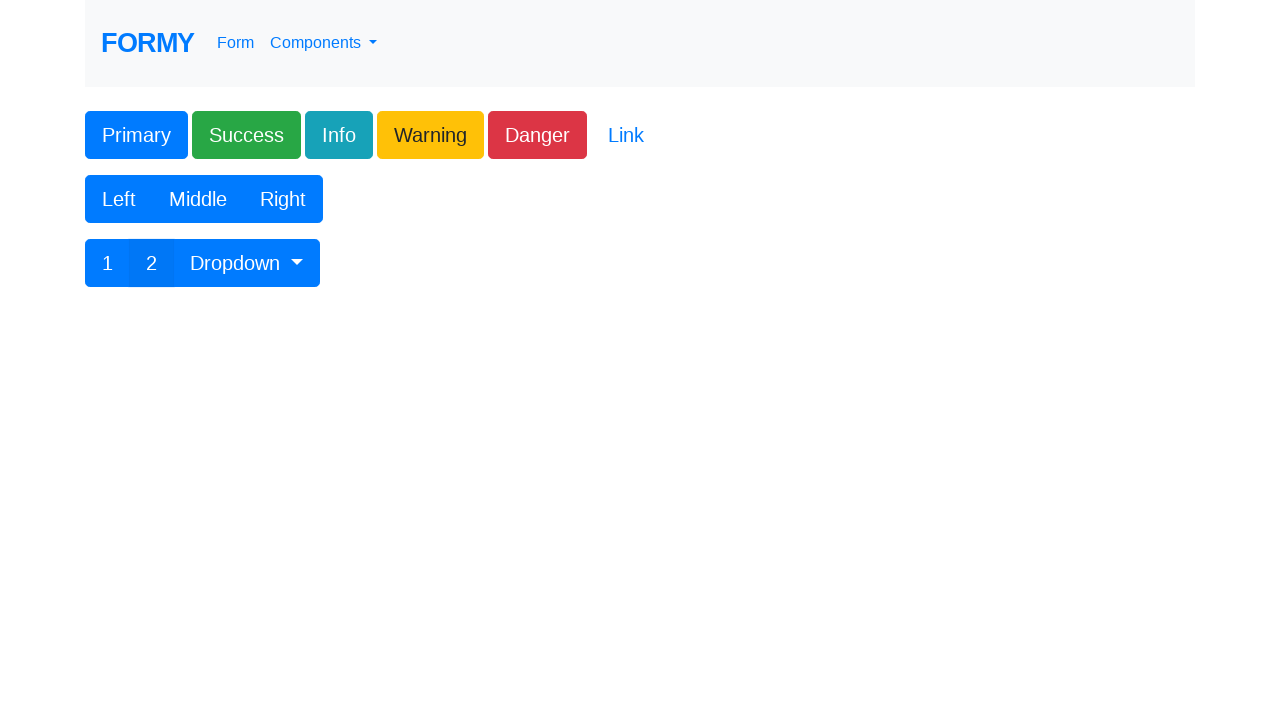

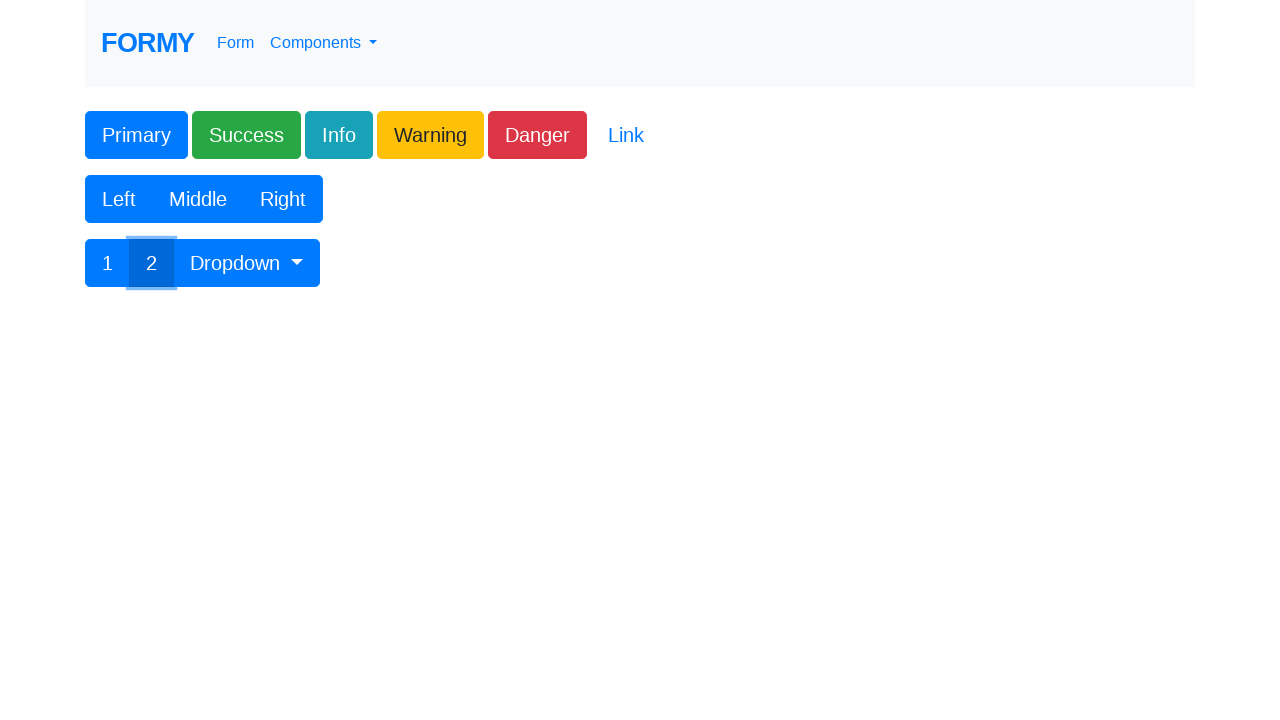